Tests mouse hover interaction on a navigation menu element on a demo site to verify hover functionality works correctly.

Starting URL: http://executeautomation.com/demosite/index.html

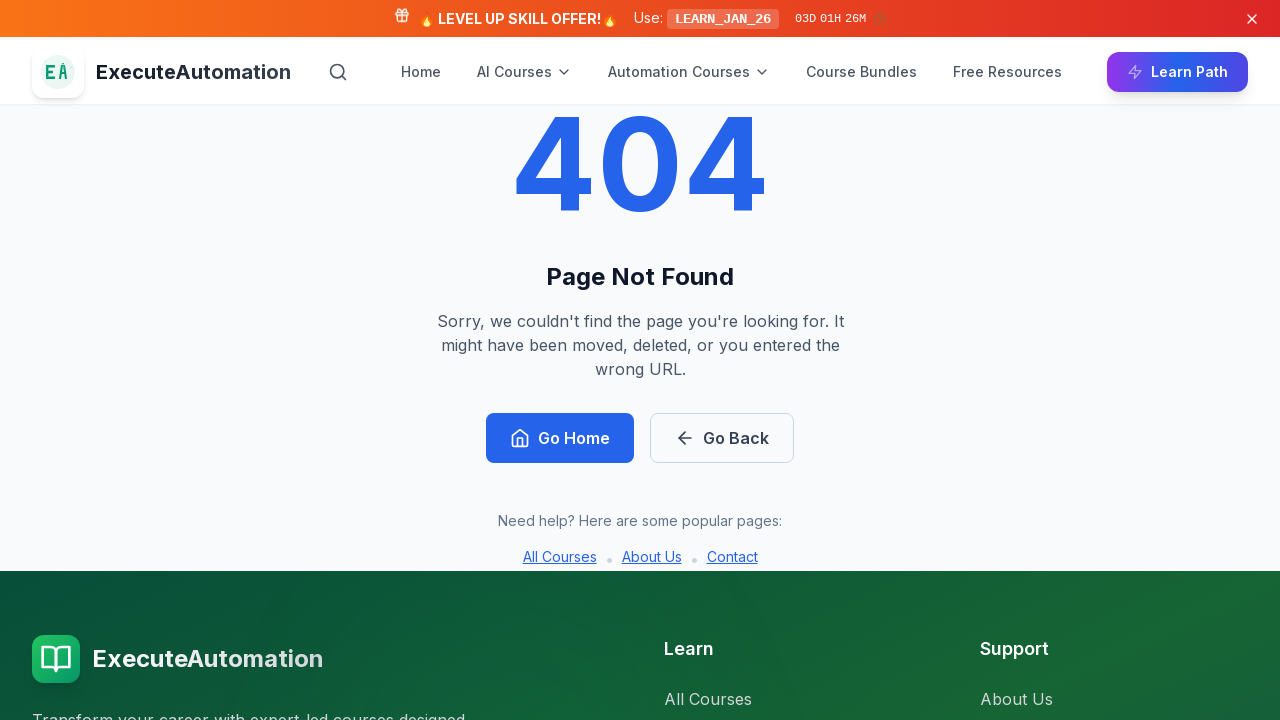

Navigated to demo site homepage
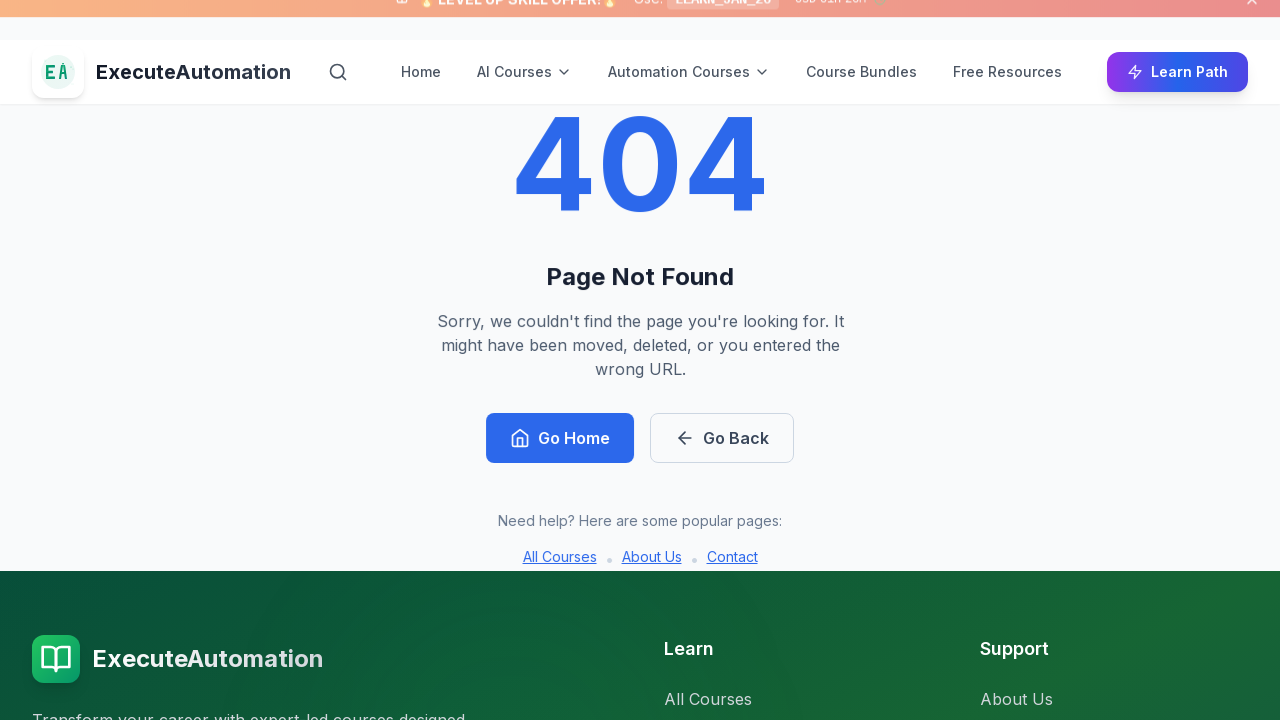

Located second navigation menu item
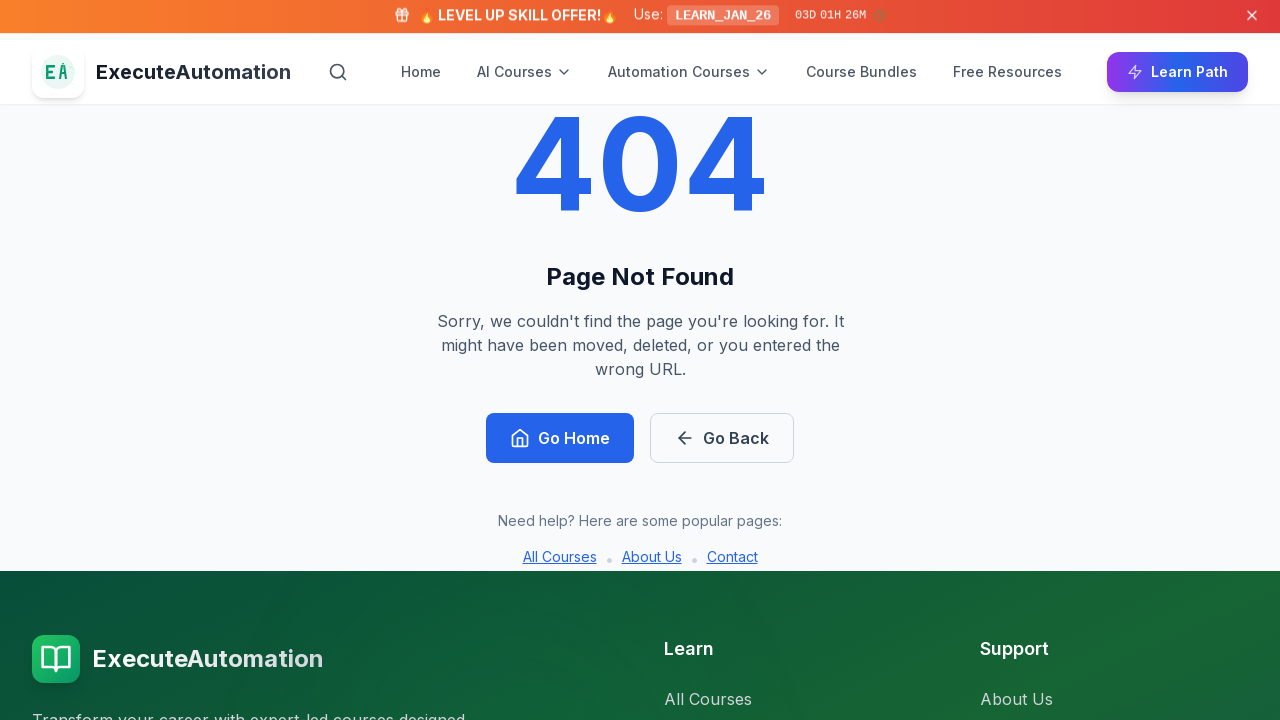

Hovered over second navigation menu item to test hover functionality at (798, 410) on div ul li:nth-child(2) a >> nth=0
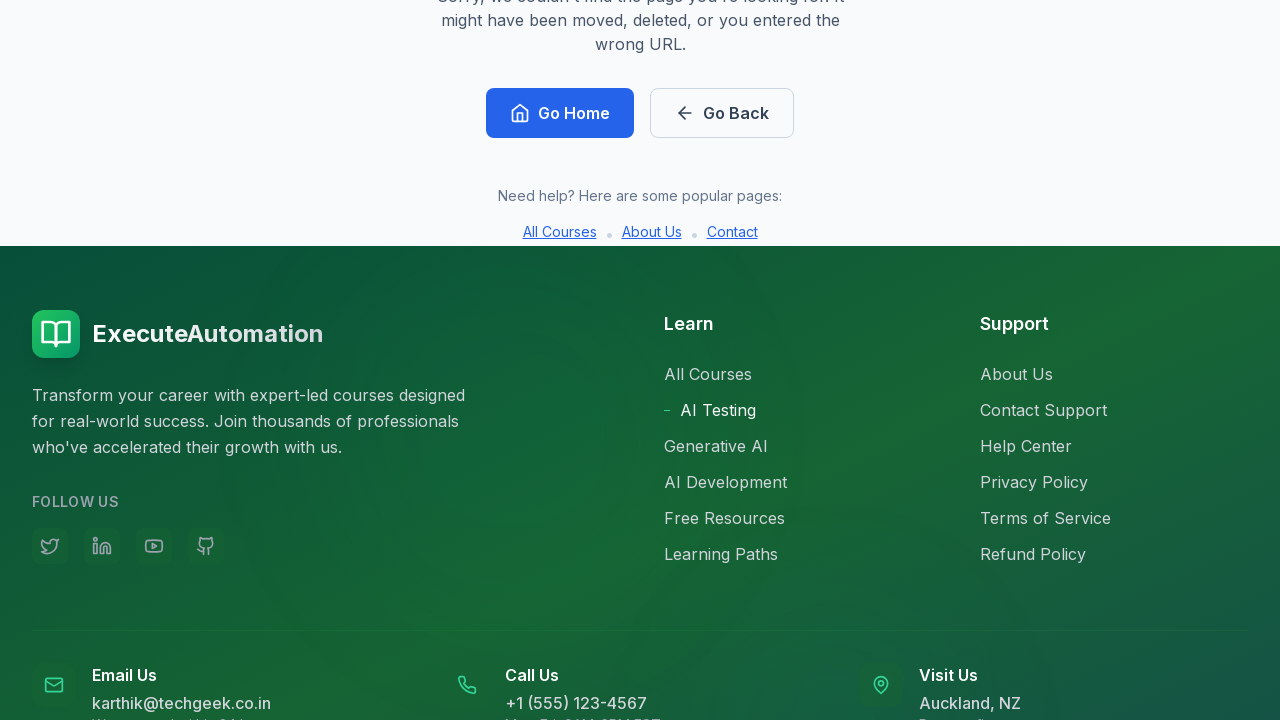

Waited 2 seconds to observe hover effect
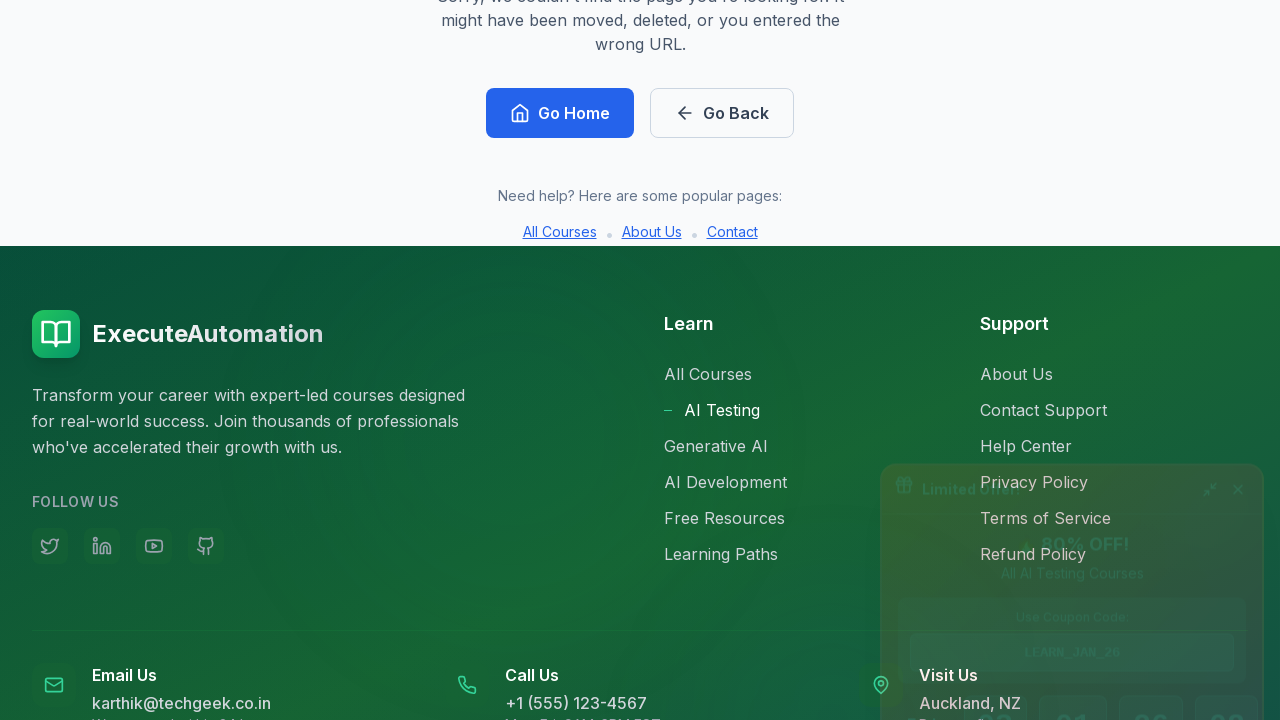

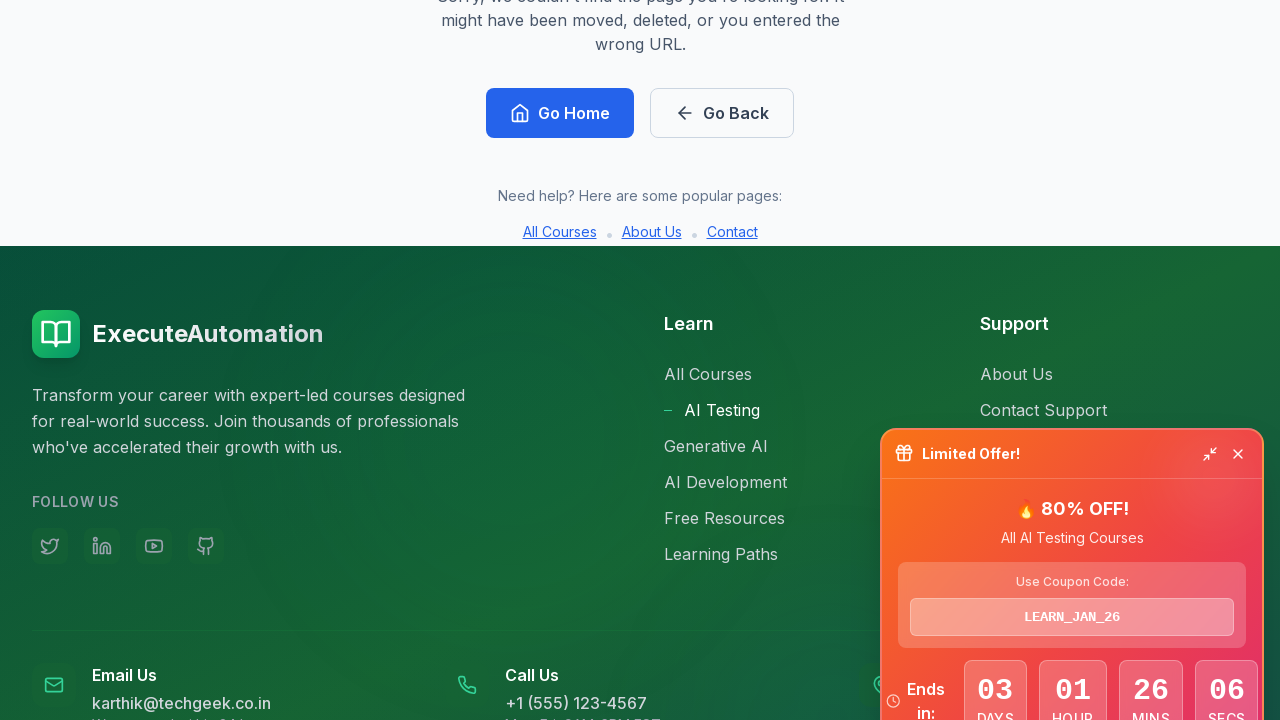